Tests iframe interaction by switching to an iframe to count portfolio items, then returns to the main page and performs a search to verify search results heading displays correctly.

Starting URL: https://www.globalsqa.com/demo-site/frames-and-windows/#iFrame

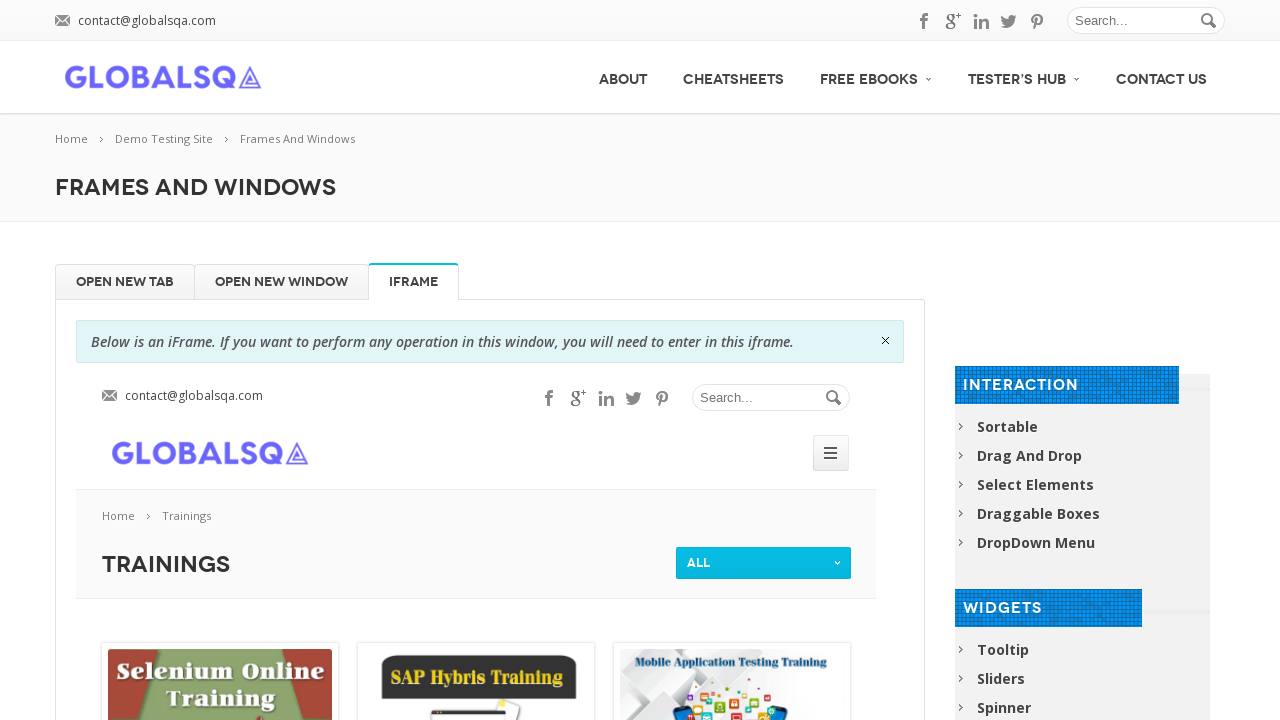

Closed informational dialog at (886, 340) on xpath=//div[@rel-title='iFrame']/div/a
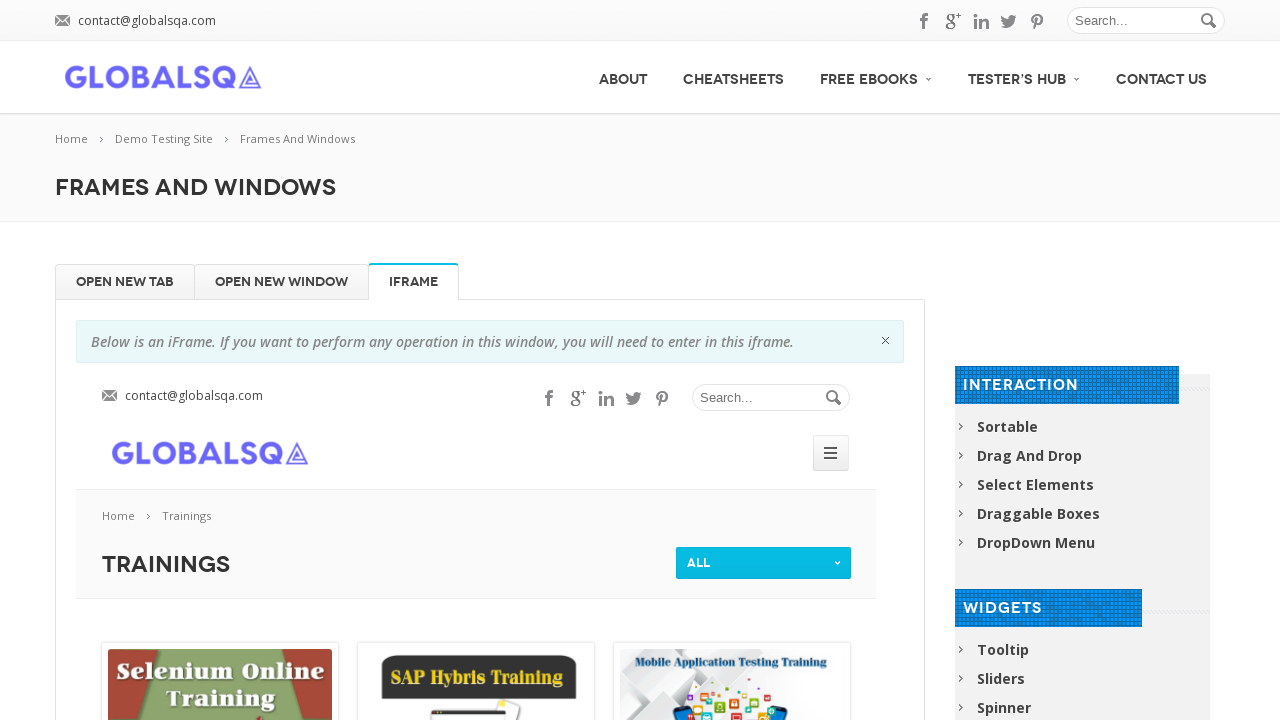

Located iframe named 'globalSqa'
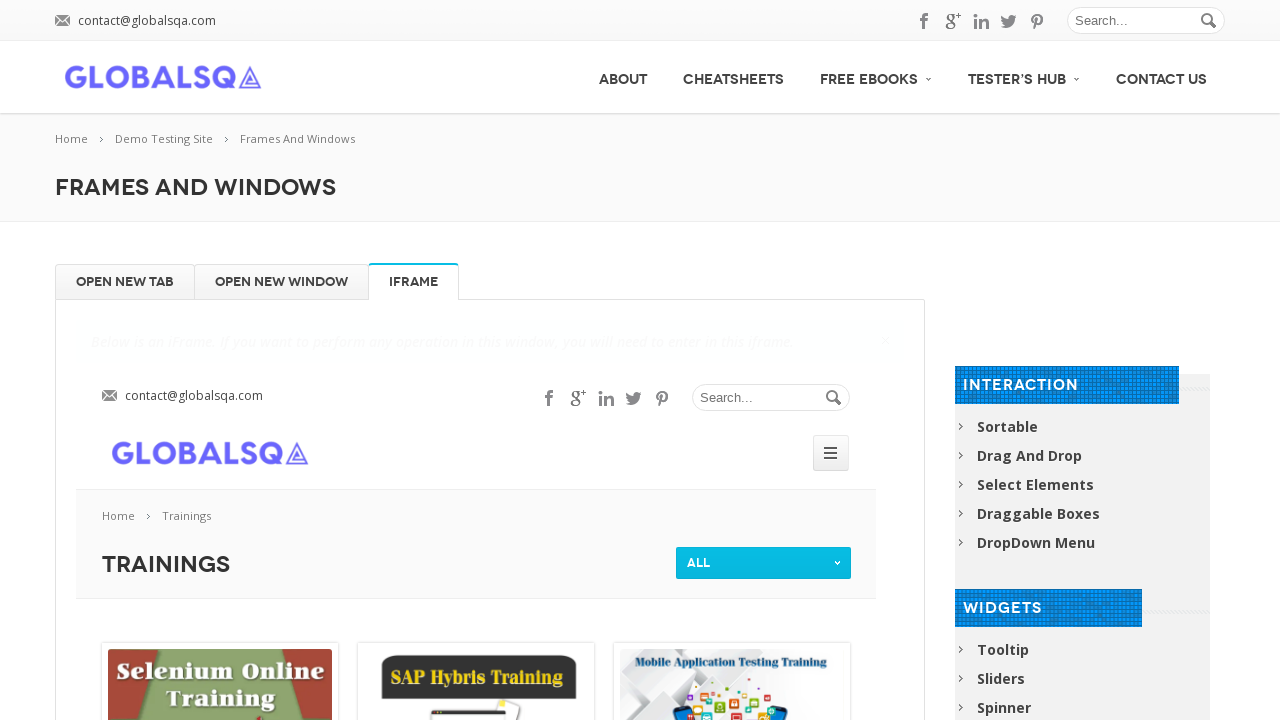

Portfolio items in iframe are now visible
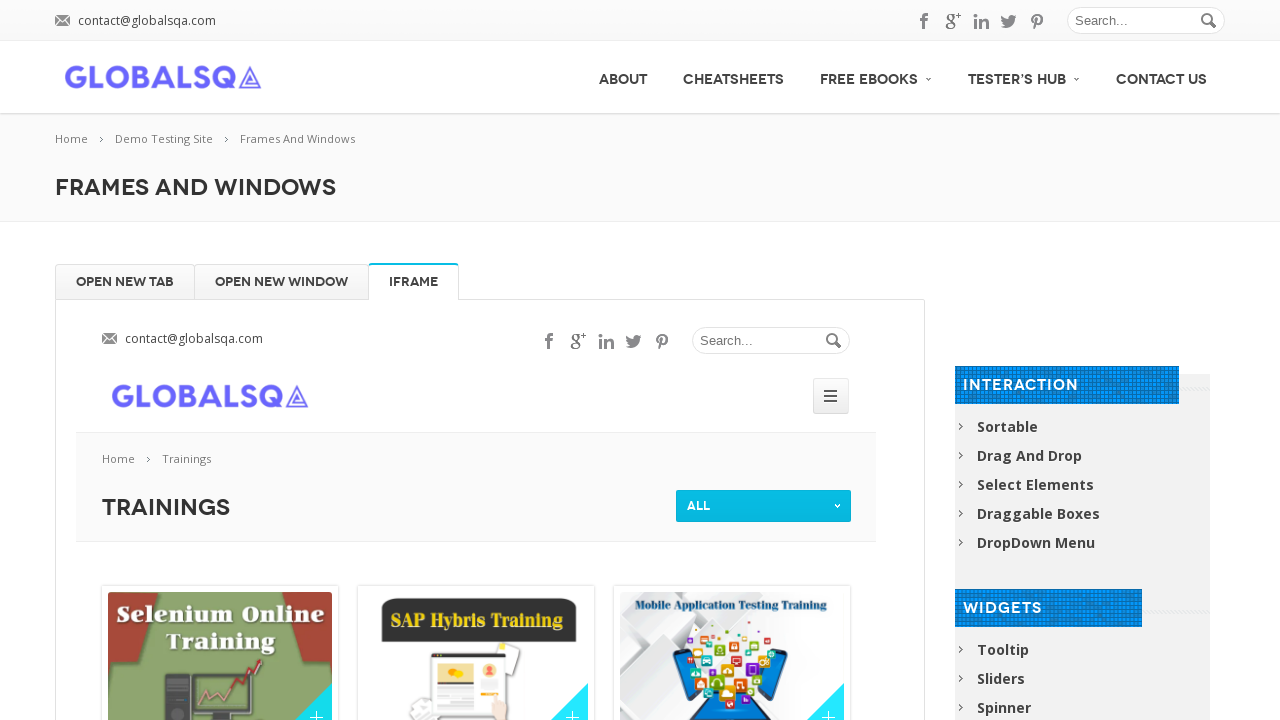

Located search box on main page
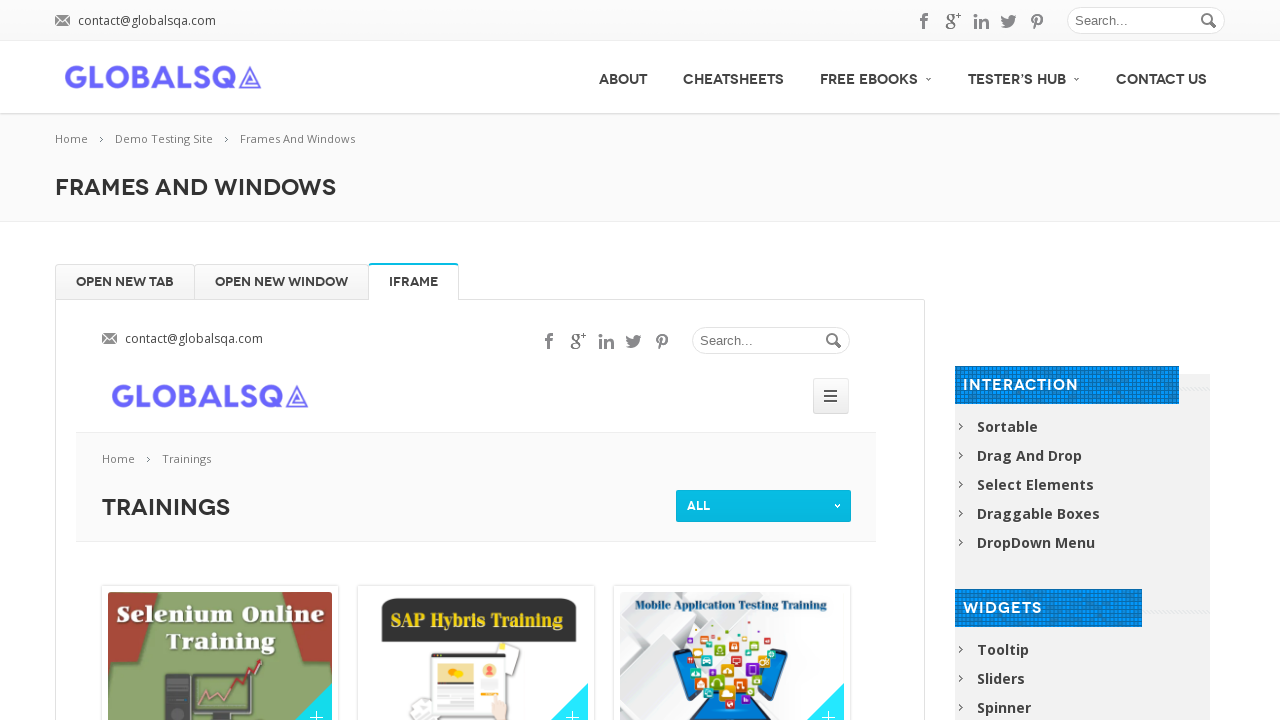

Filled search box with '1' on #s
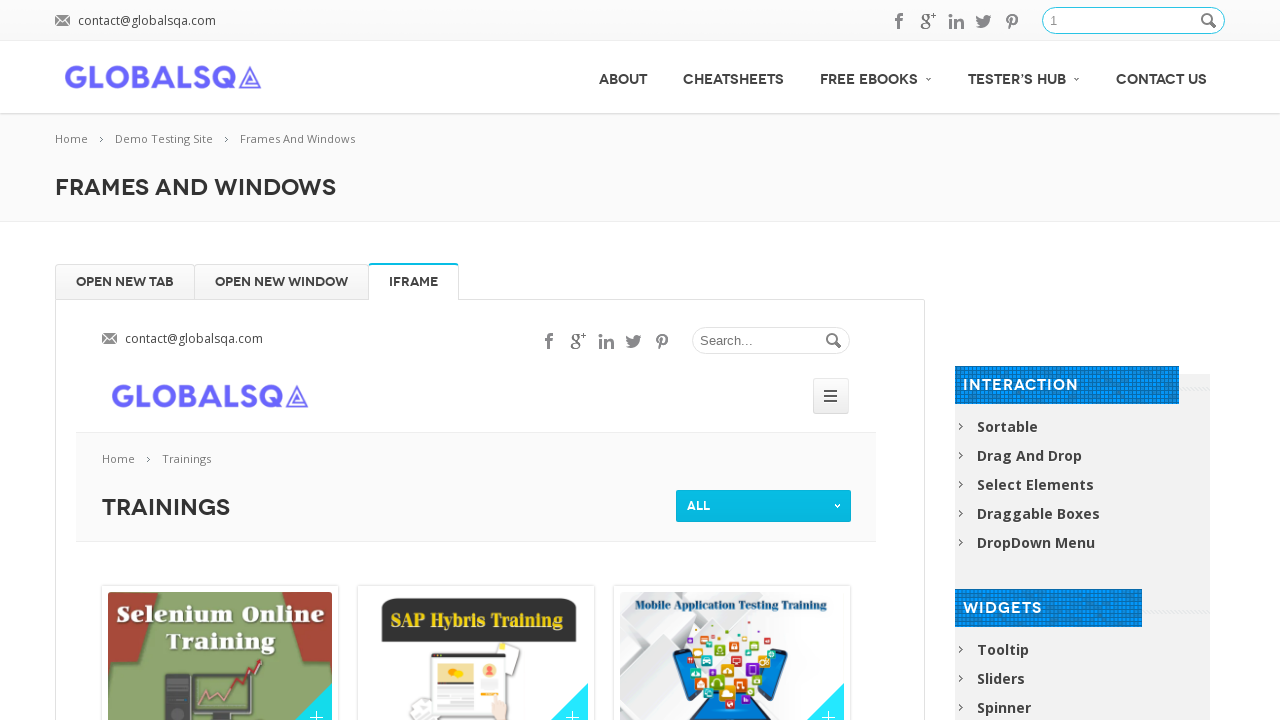

Pressed Enter to submit search query on #s
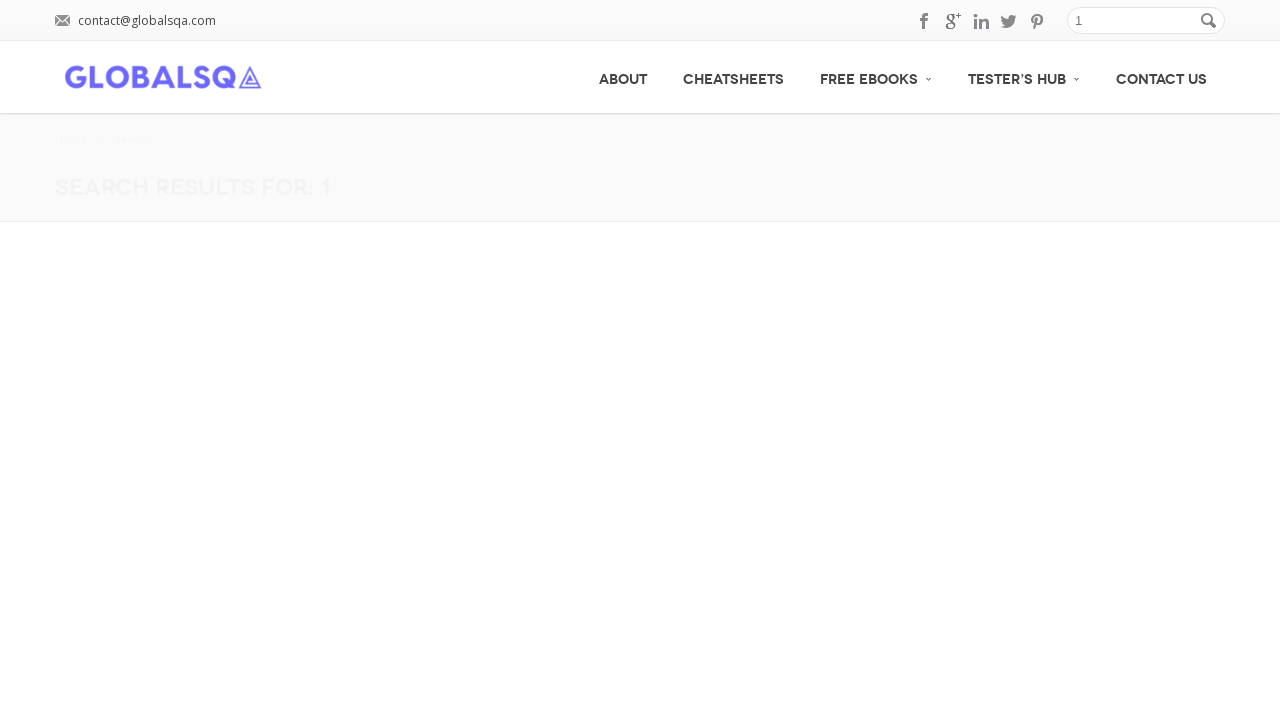

Search results page heading loaded successfully
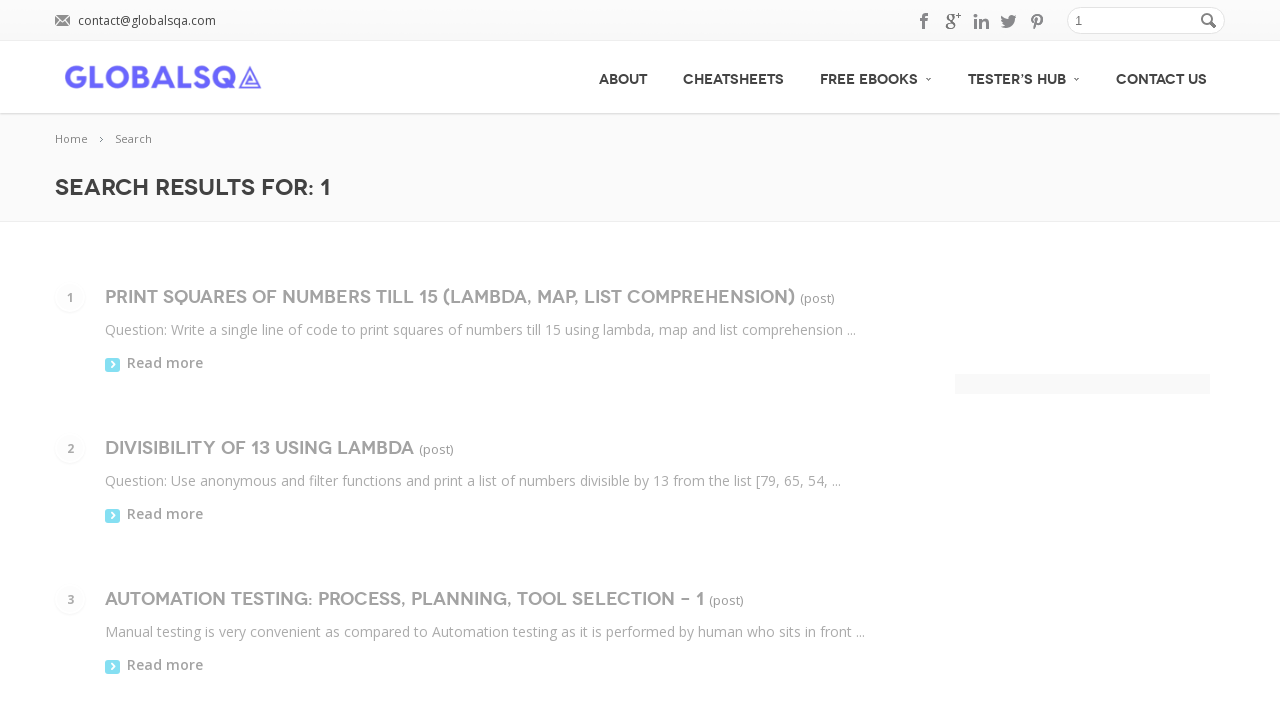

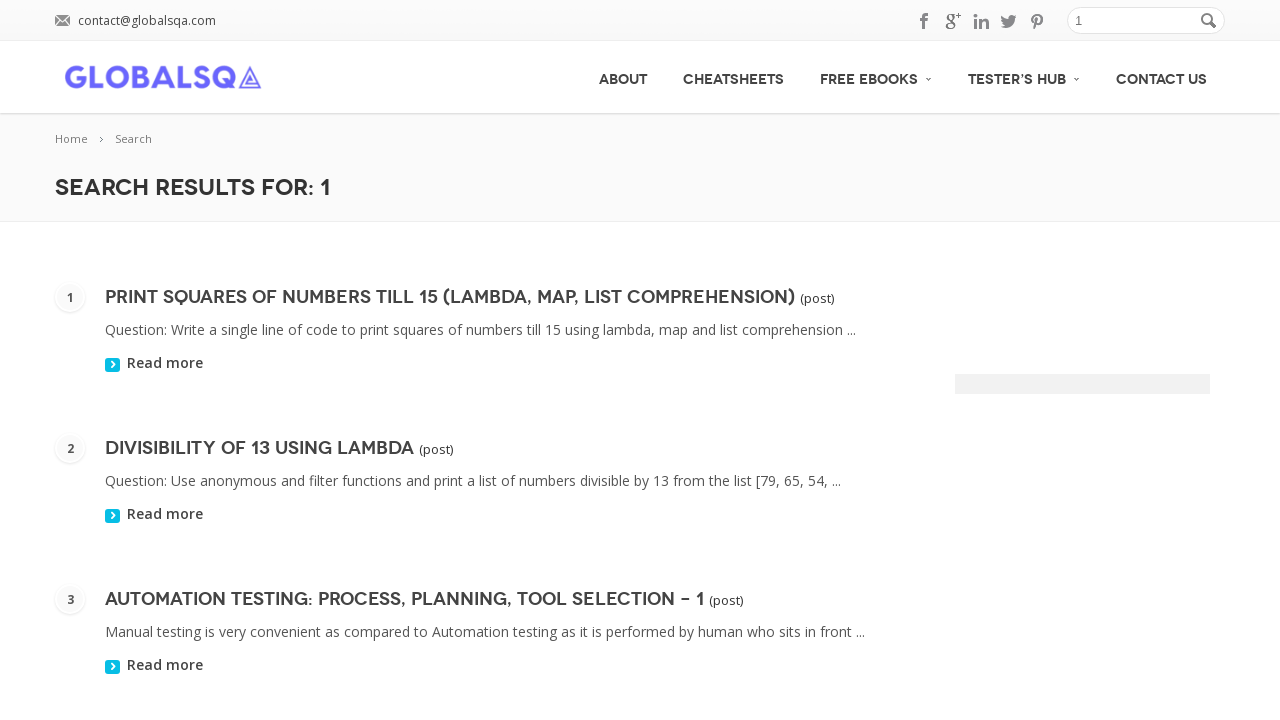